Tests network interception by blocking CSS and image resources, then navigating to a website to verify the page loads with blocked resources

Starting URL: http://www.executeautomation.com

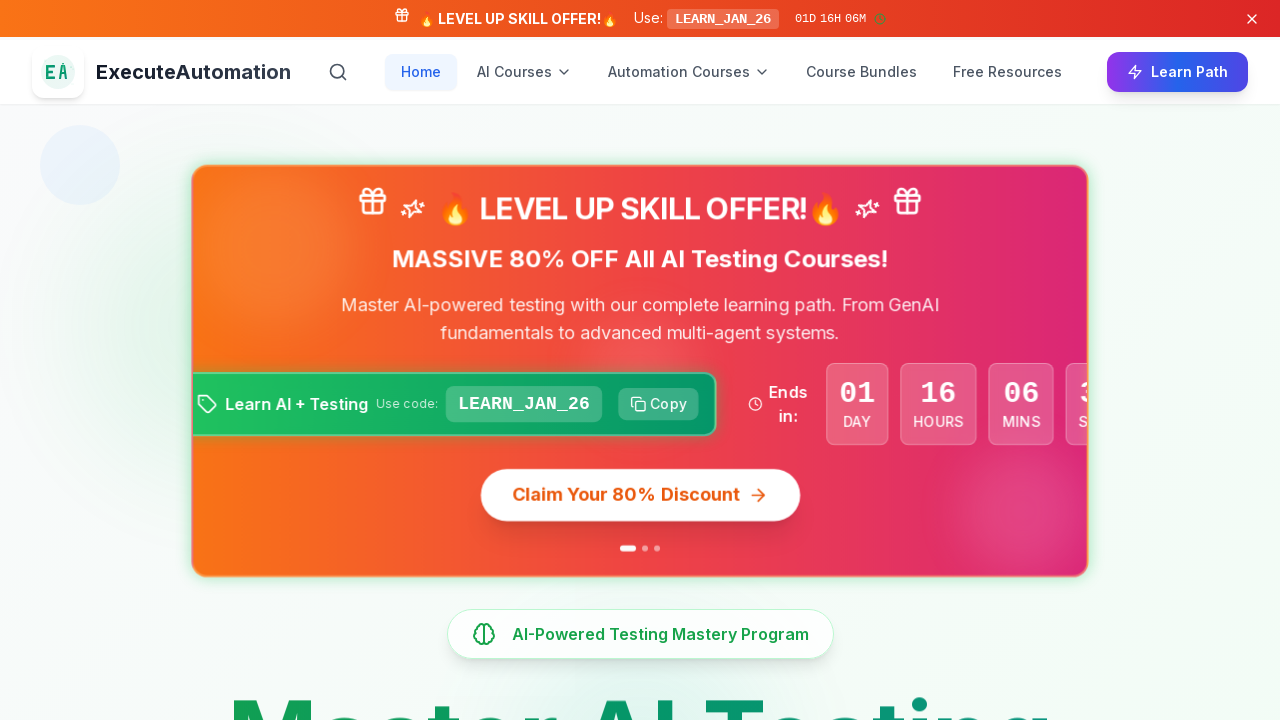

Set up route interception to block CSS and image resources
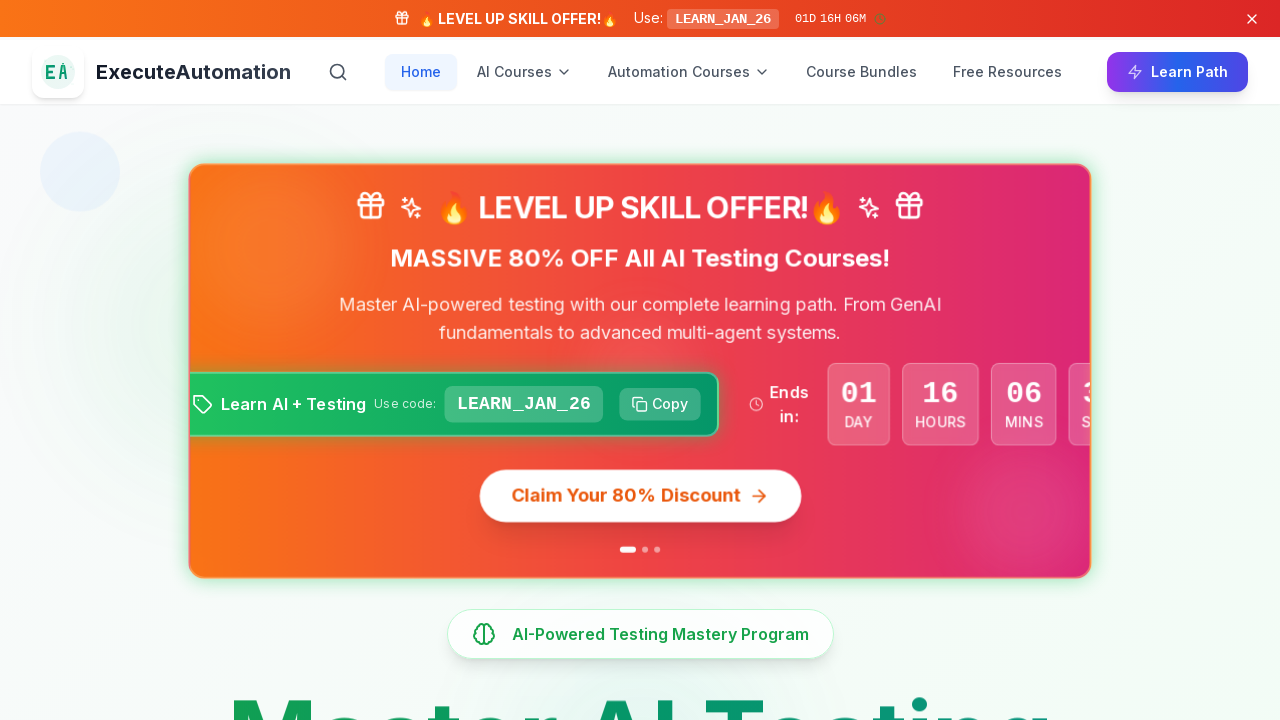

Page loaded with blocked CSS and image resources
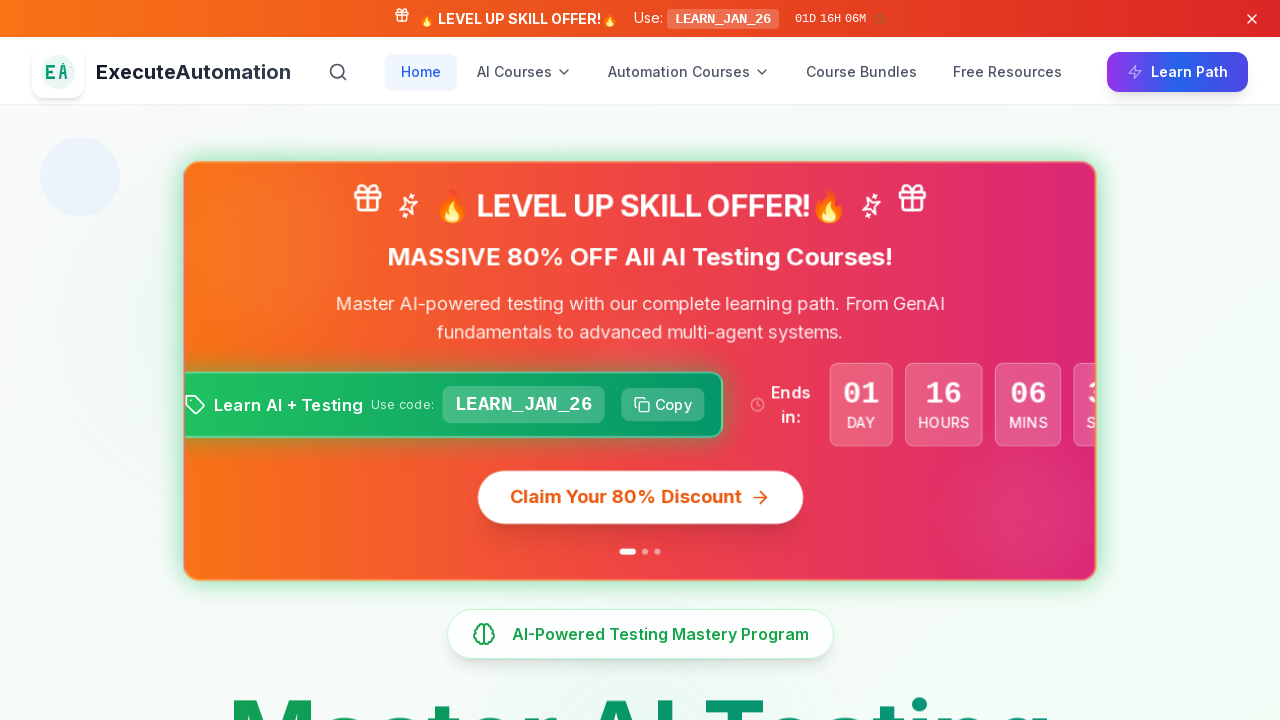

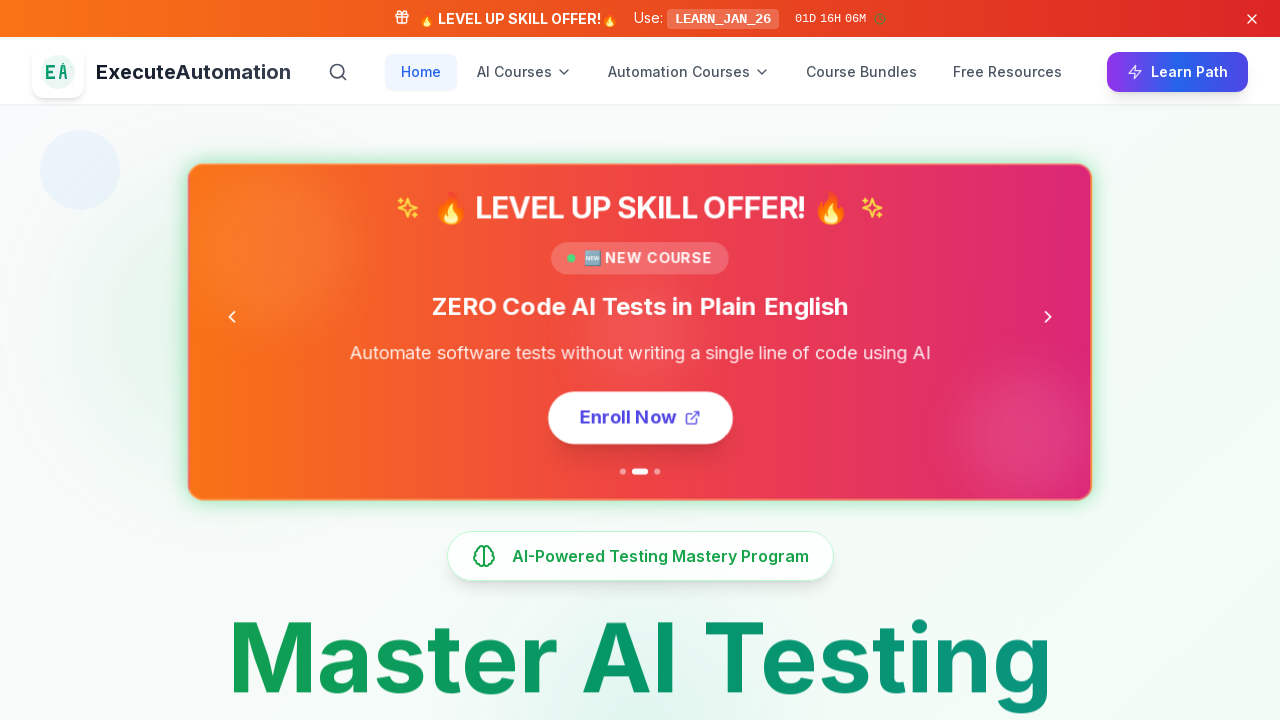